Tests GitHub advanced search form by filling in search term, repository owner, date filter, and language selector, then submitting the form and waiting for results to load.

Starting URL: https://github.com/search/advanced

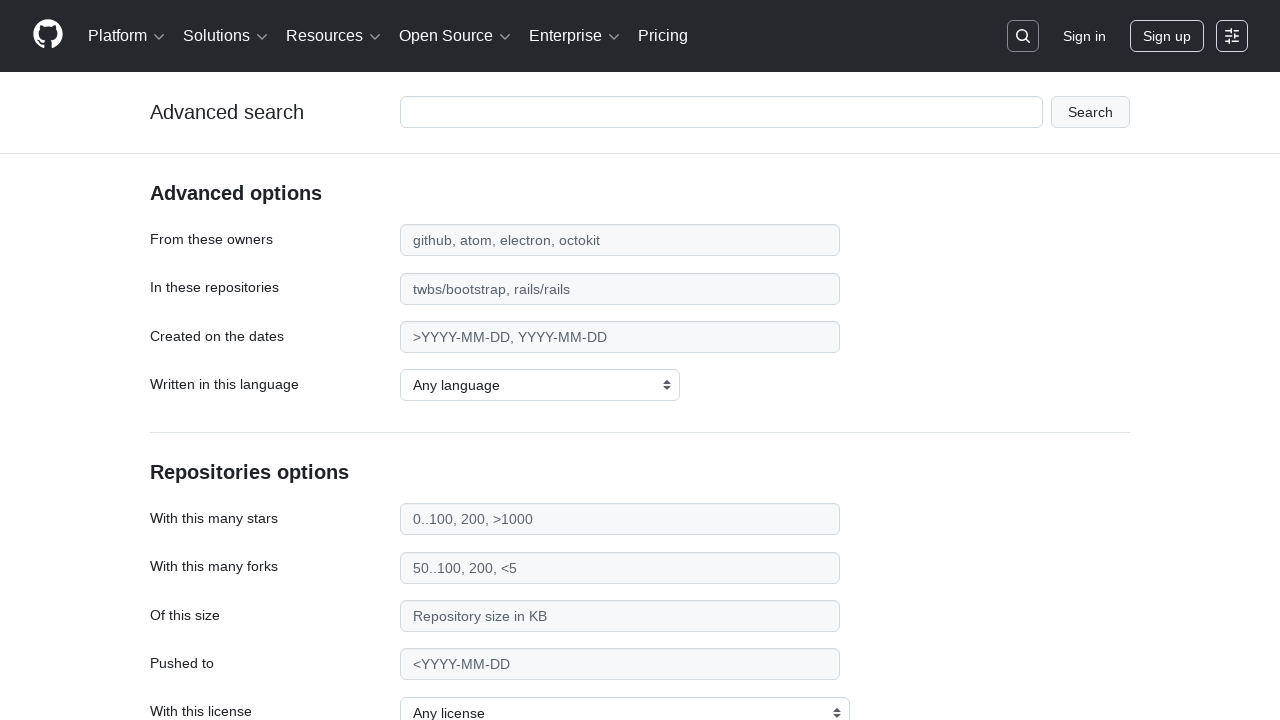

Filled search term field with 'apify-js' on #adv_code_search input.js-advanced-search-input
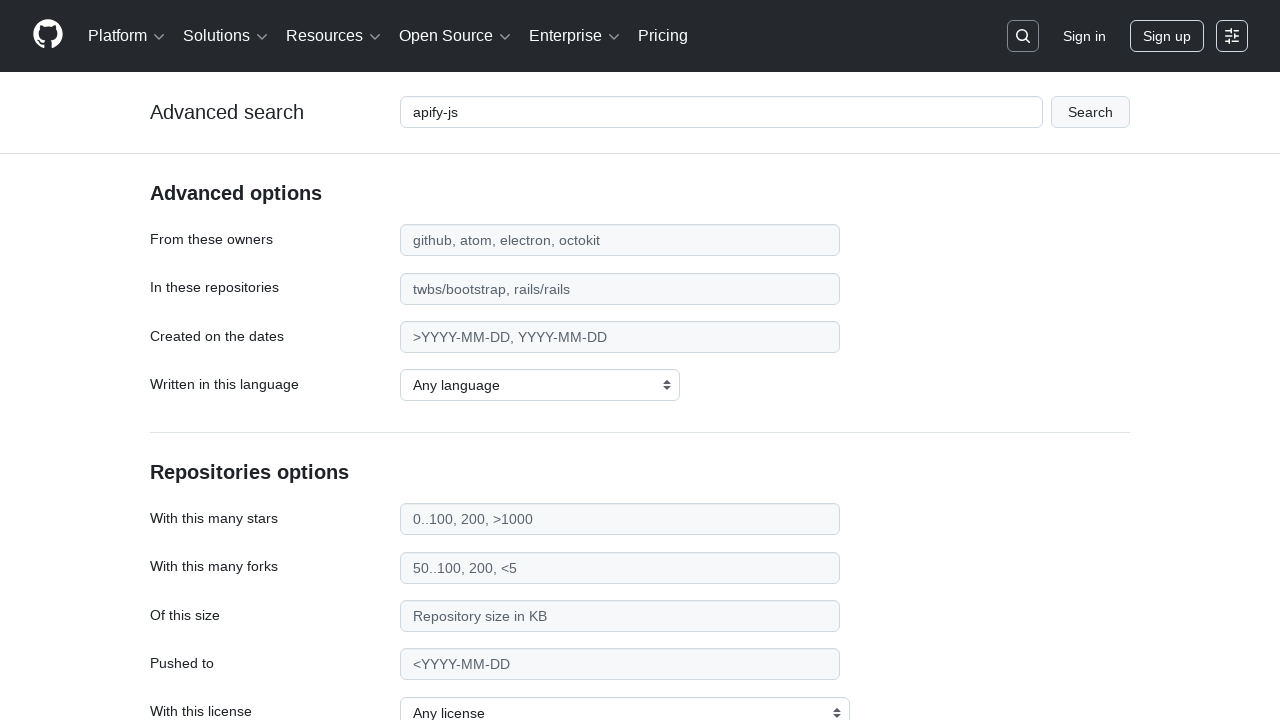

Filled repository owner field with 'apify' on #search_from
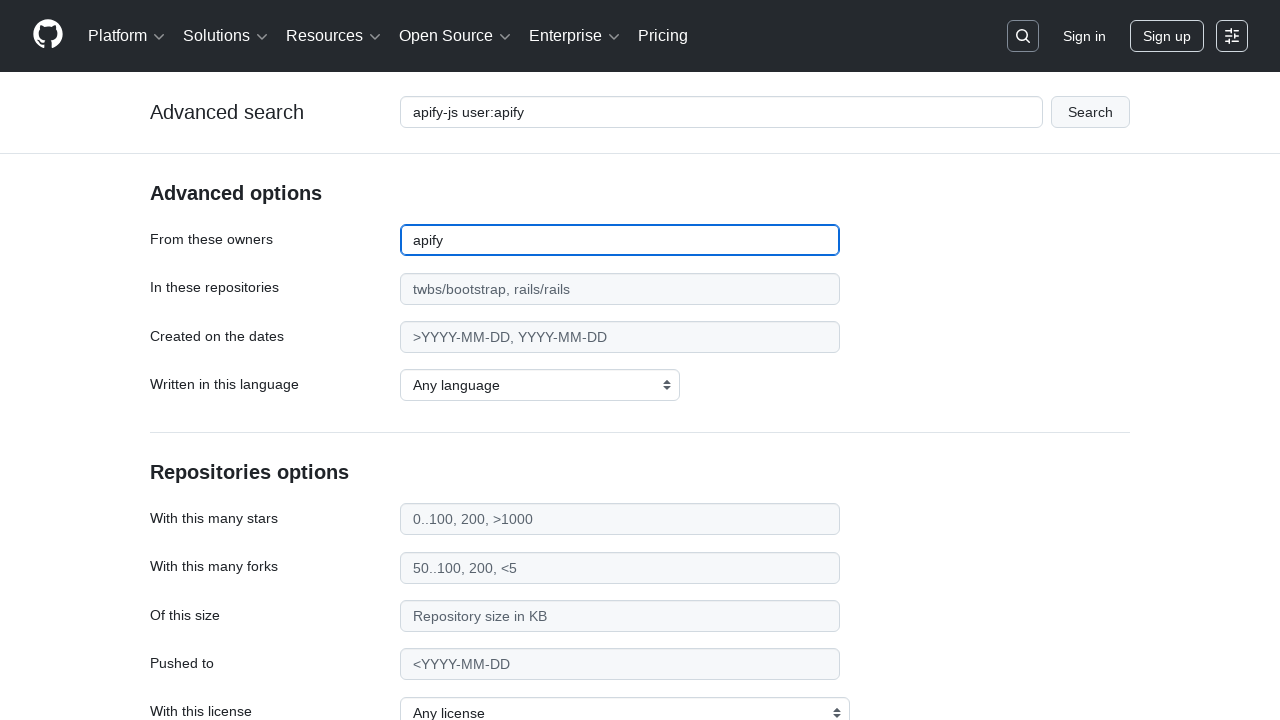

Filled date filter field with '>2015' on #search_date
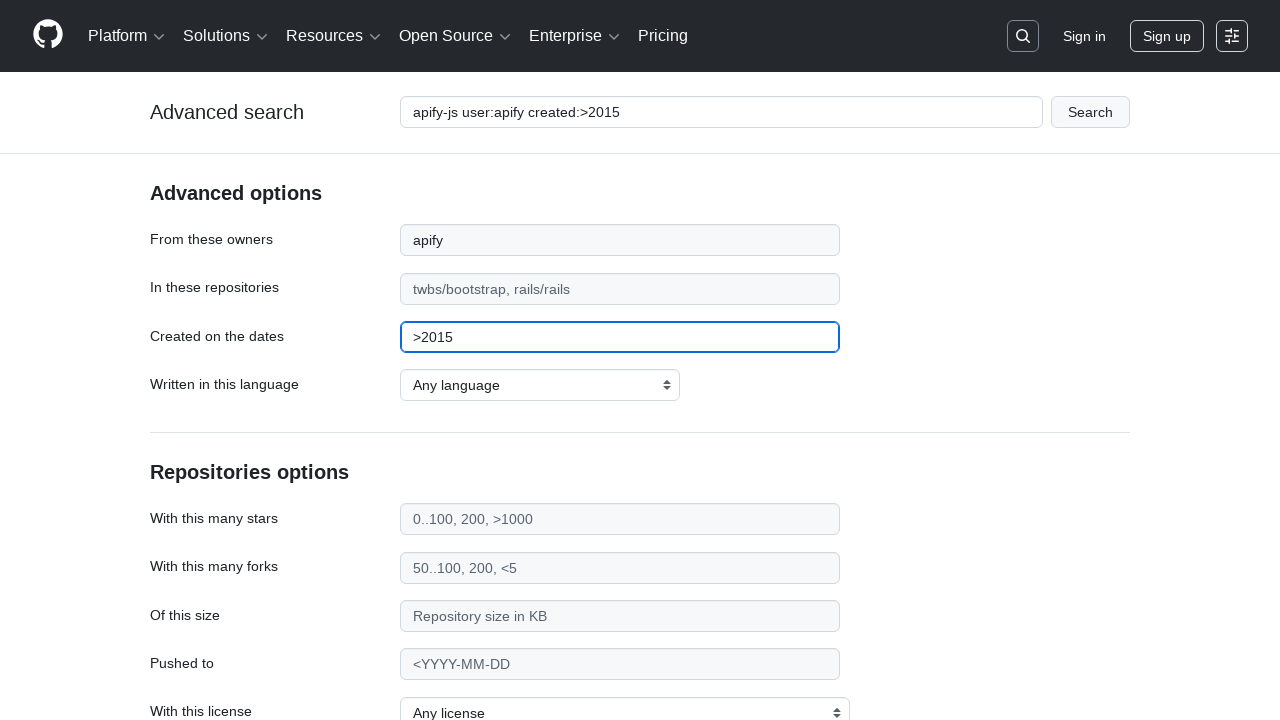

Selected JavaScript as the programming language on select#search_language
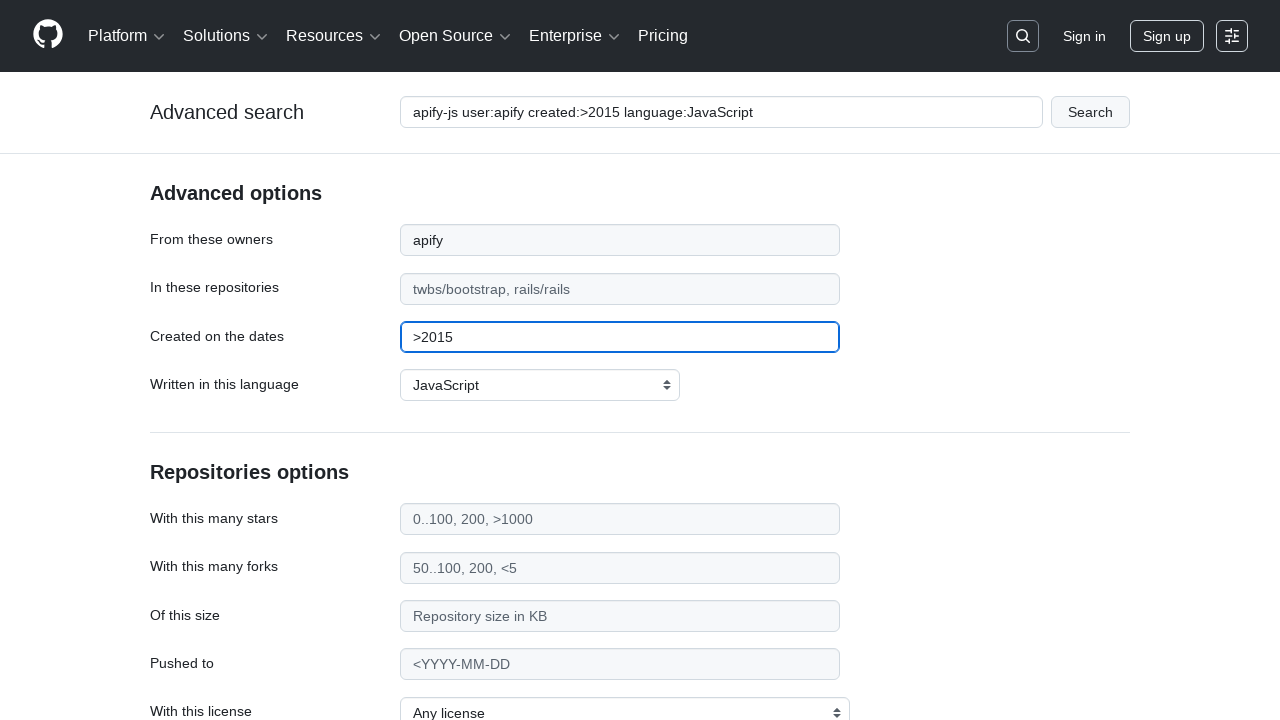

Clicked submit button to perform advanced search at (1090, 112) on #adv_code_search button[type="submit"]
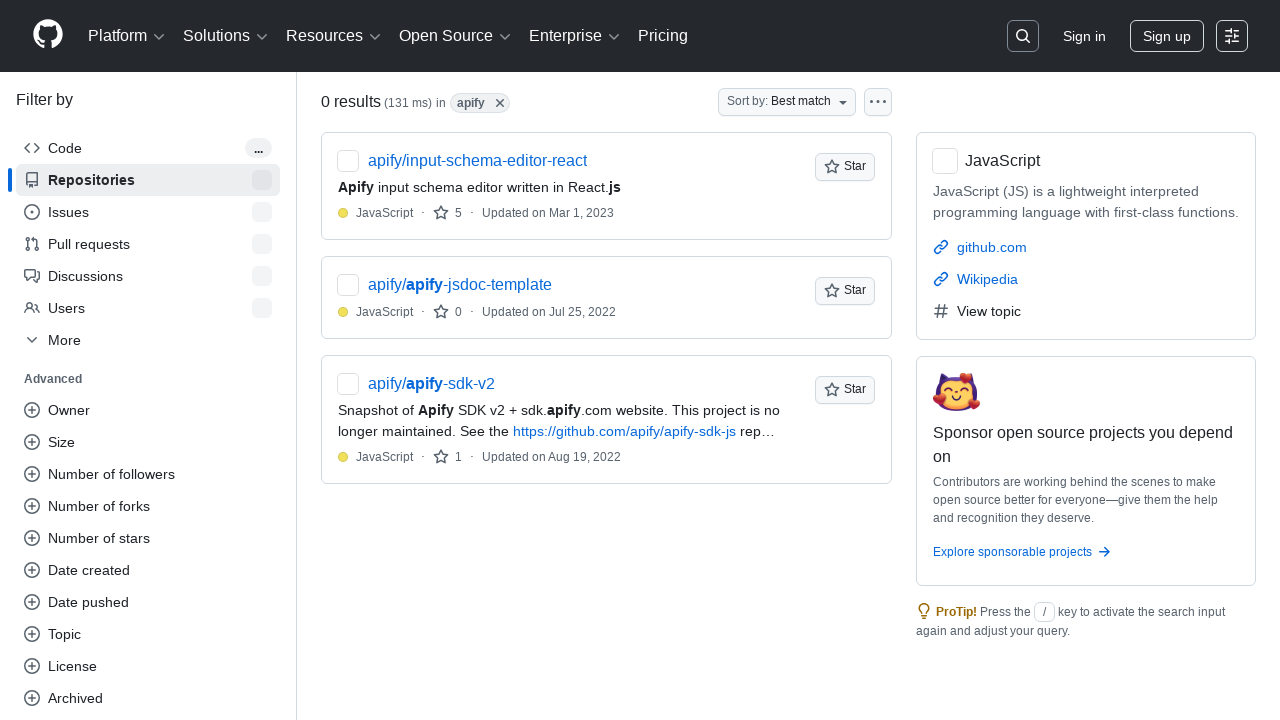

Search results loaded successfully
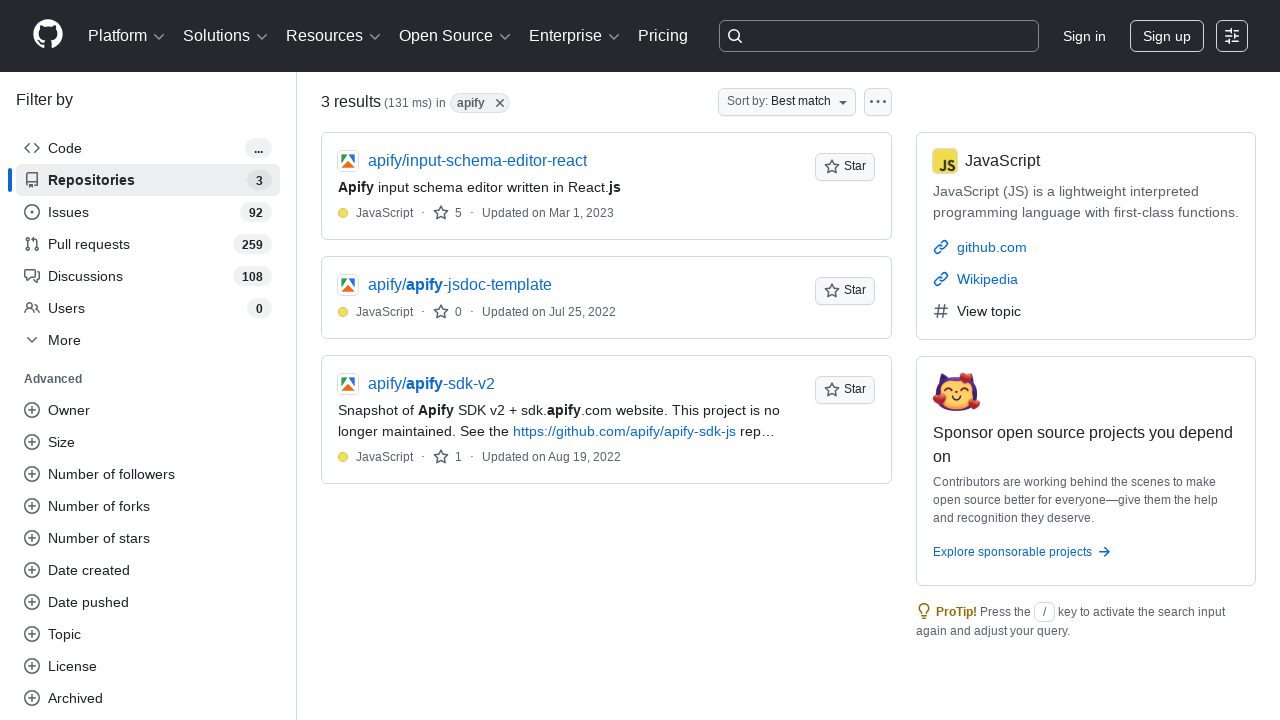

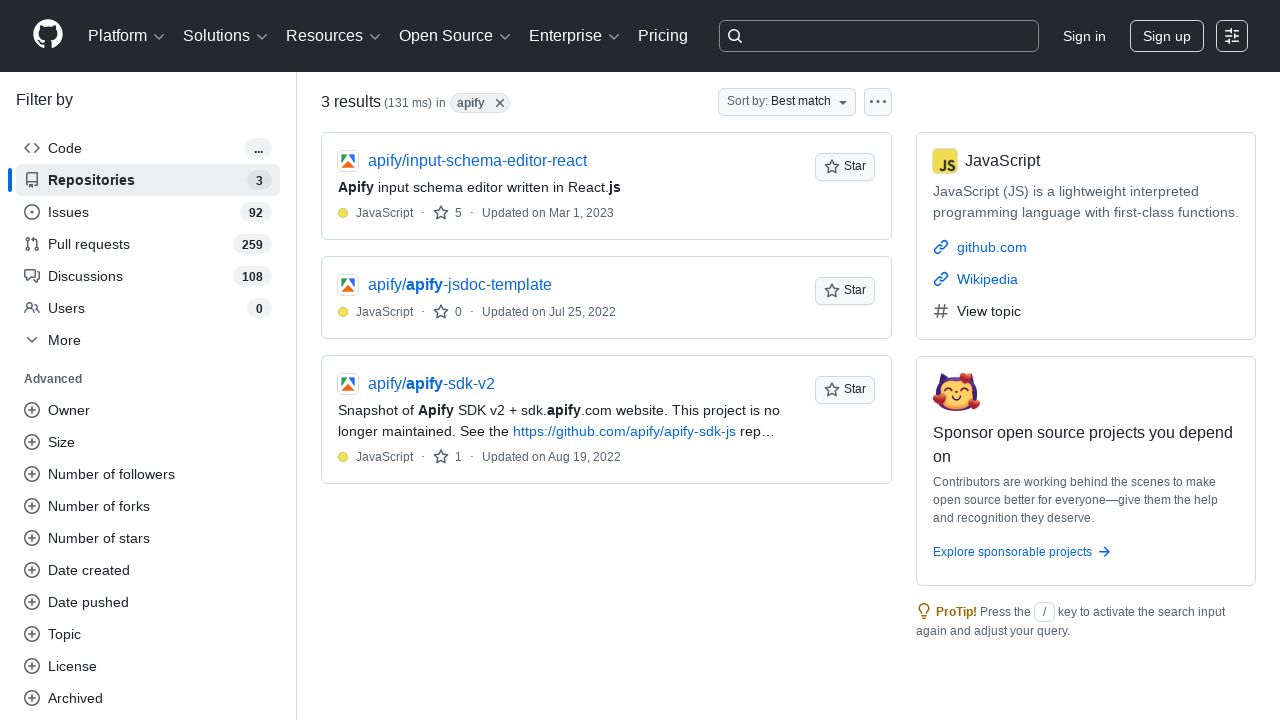